Tests a registration form by filling in personal information fields (name, email, phone, address) and submitting the form to verify successful registration

Starting URL: http://suninjuly.github.io/registration1.html

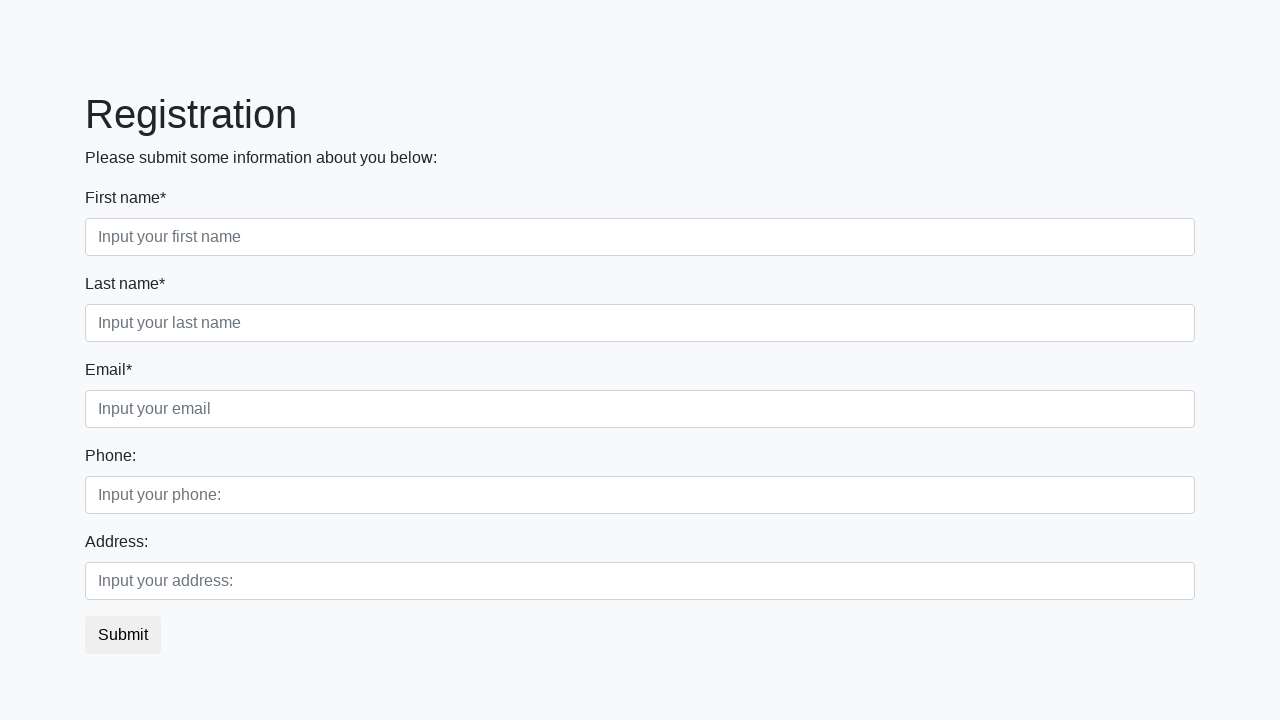

Filled first name field with 'Ivan' on div.first_block>div.first_class>input
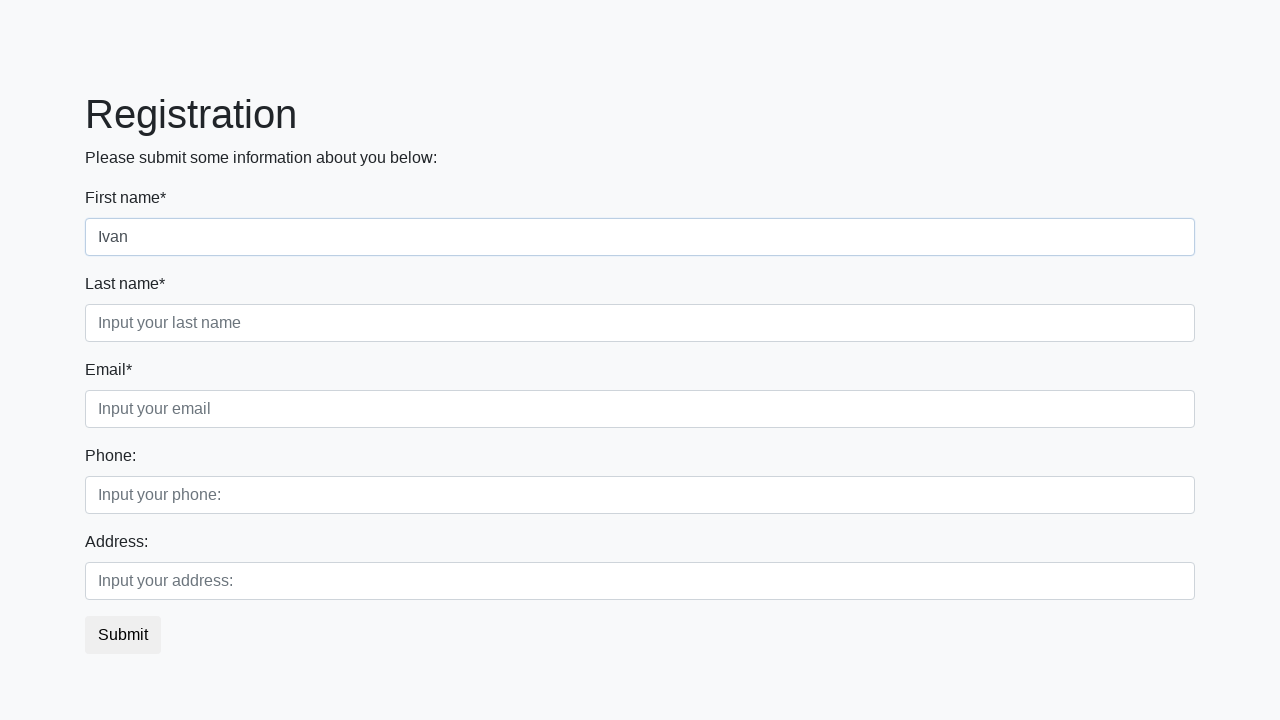

Filled last name field with 'Petrov' on div.first_block>div.second_class>input
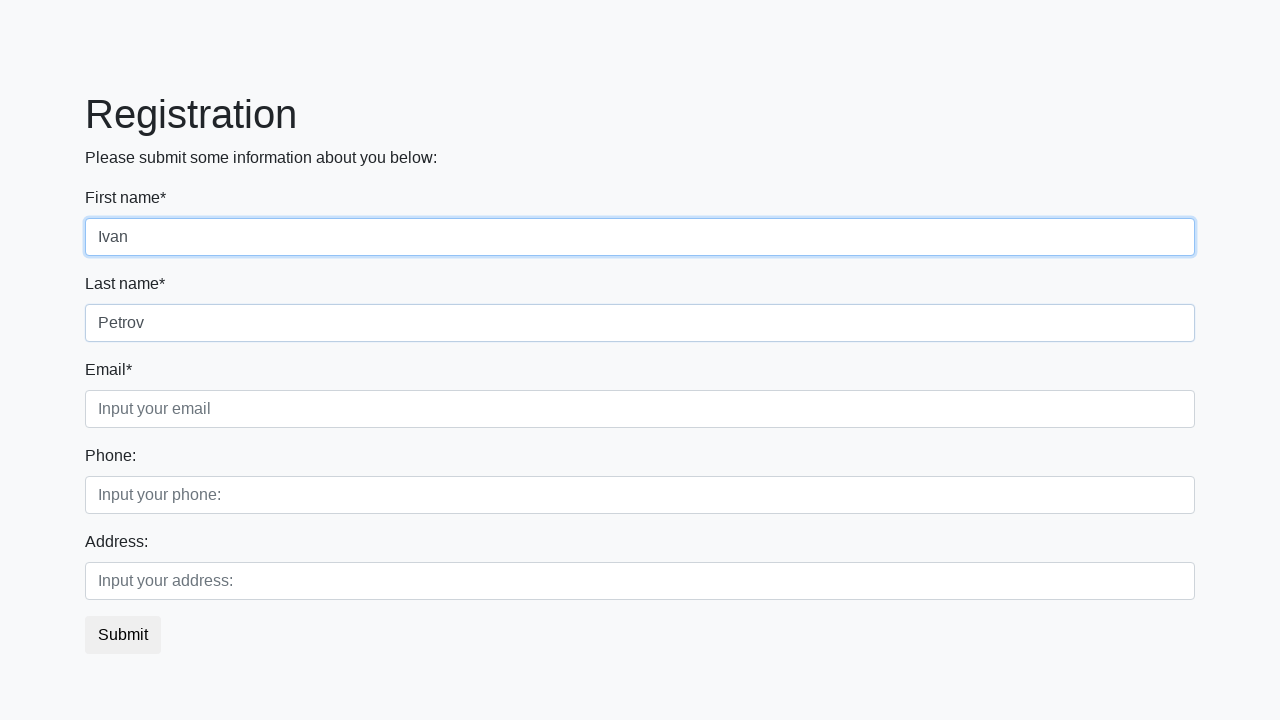

Filled email field with 'Petrov@vanya' on div.first_block>div.third_class>input
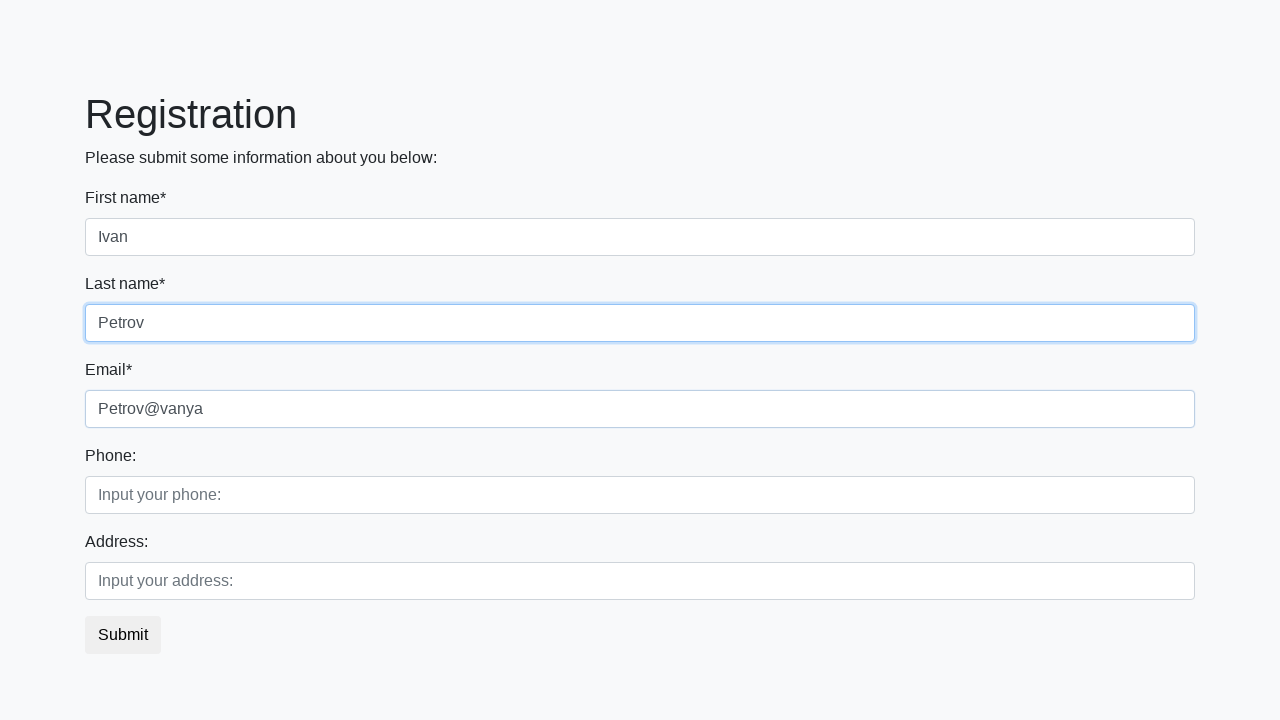

Filled phone field with 'Smolensk.phone' on div.second_block>div.first_class>input
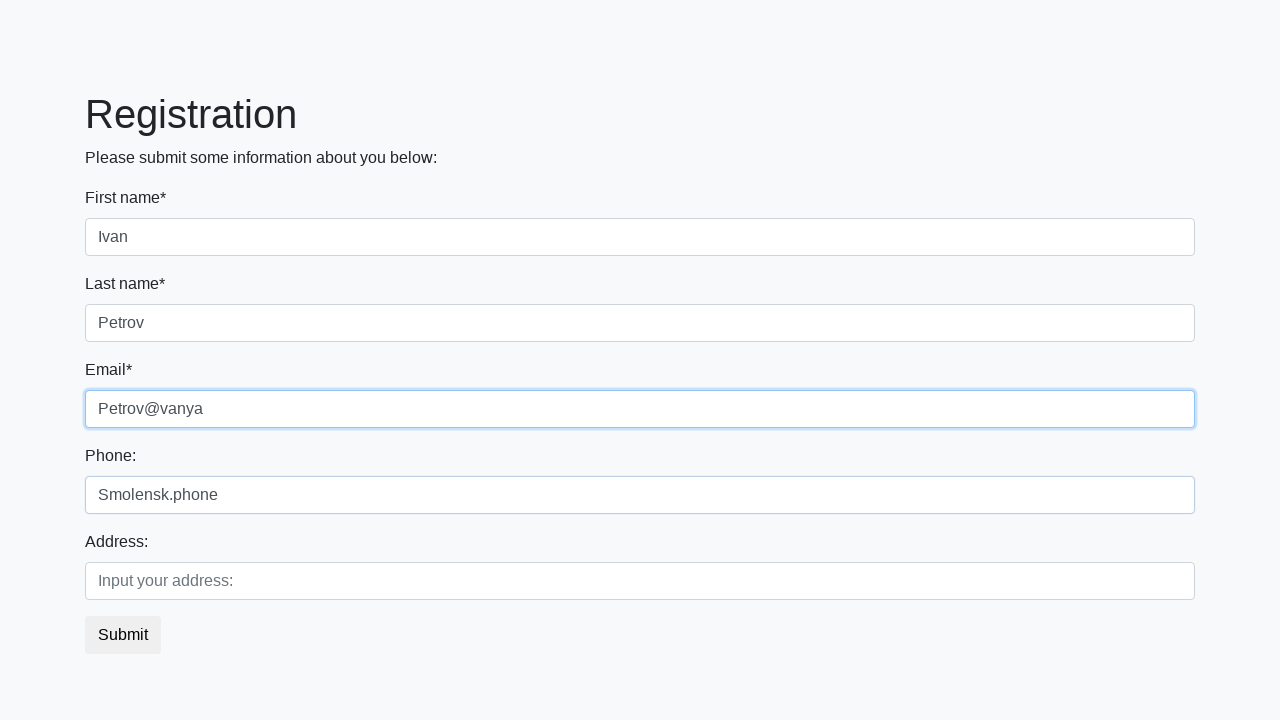

Filled address field with 'Russia' on div.second_block>div.second_class>input
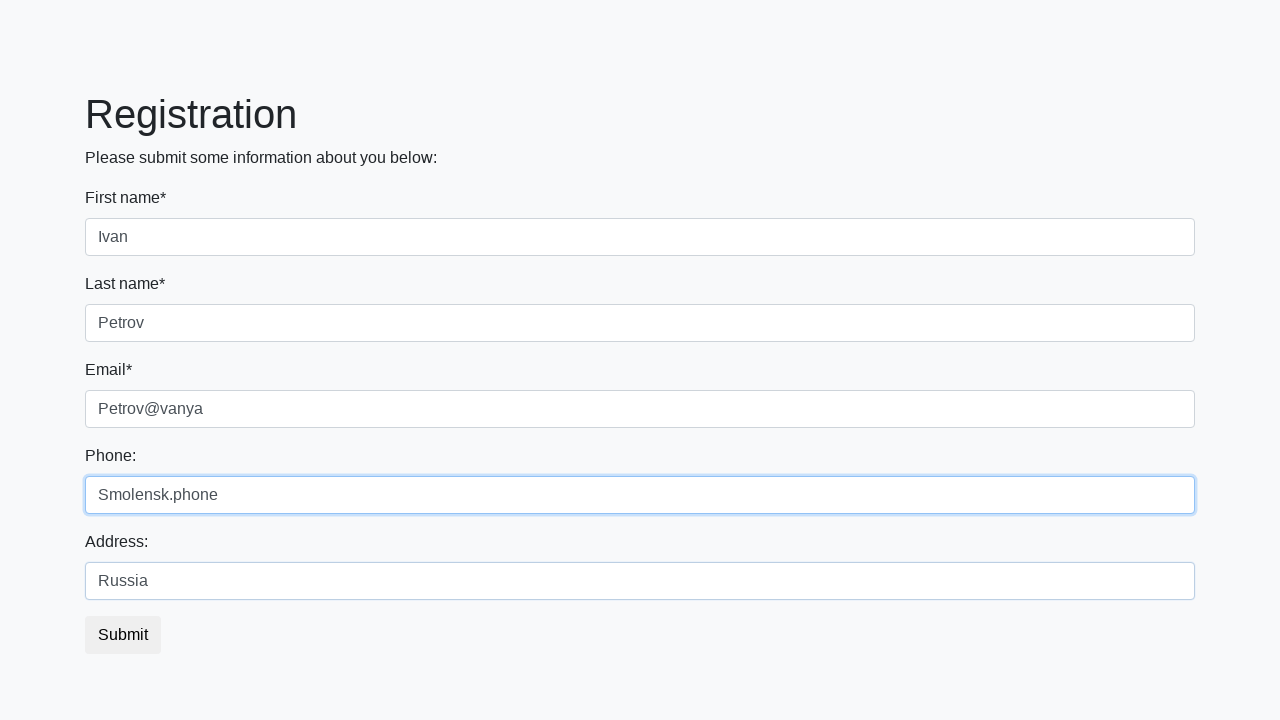

Clicked registration submit button at (123, 635) on button.btn
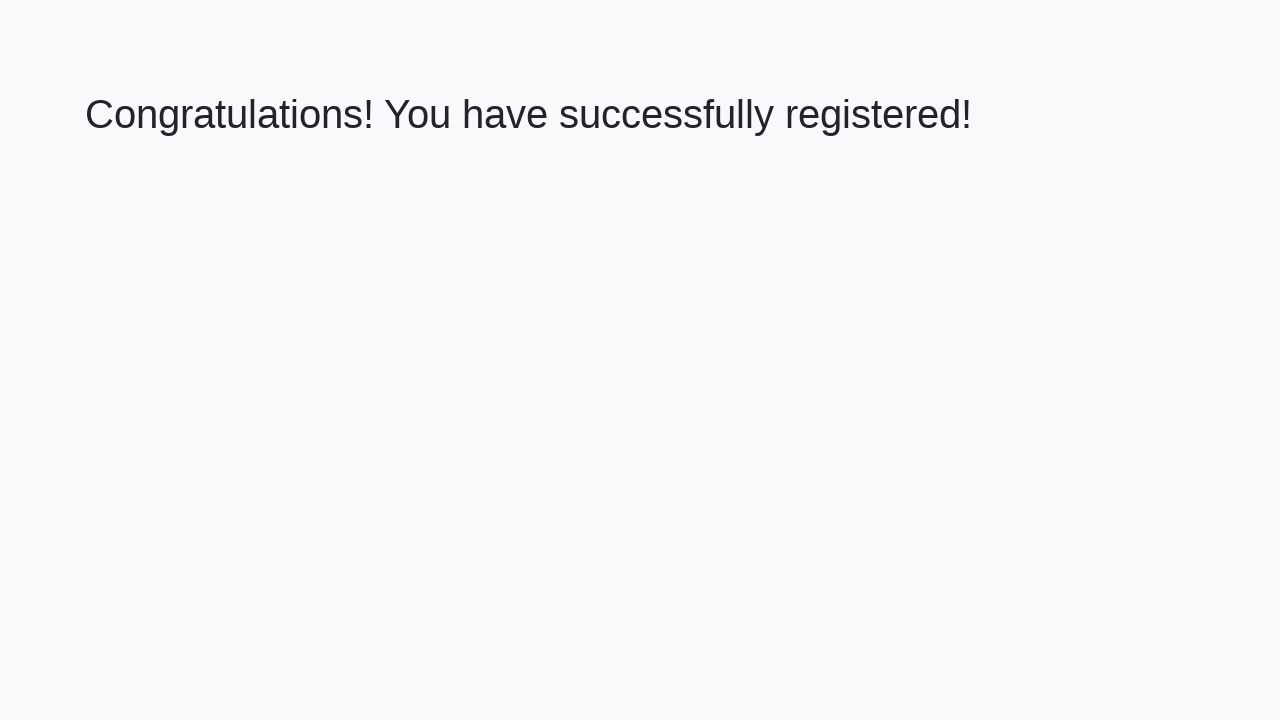

Success message heading appeared
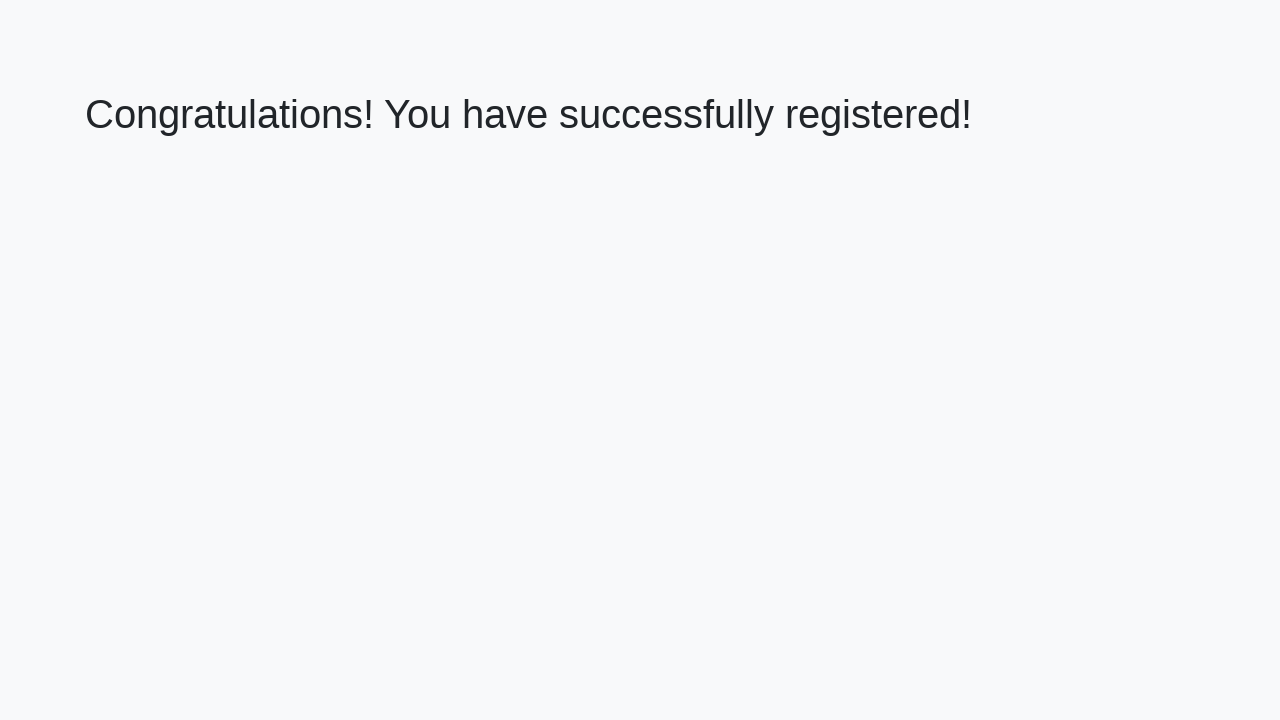

Retrieved success message text content
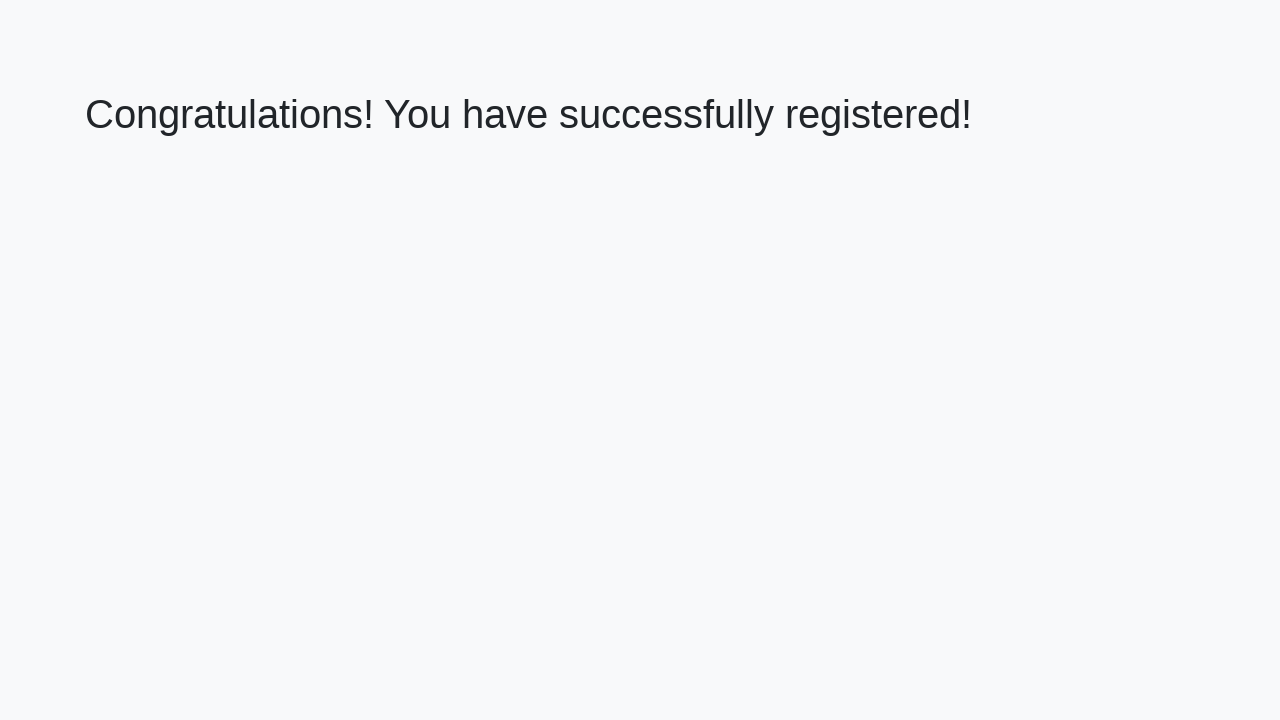

Verified registration success message matches expected text
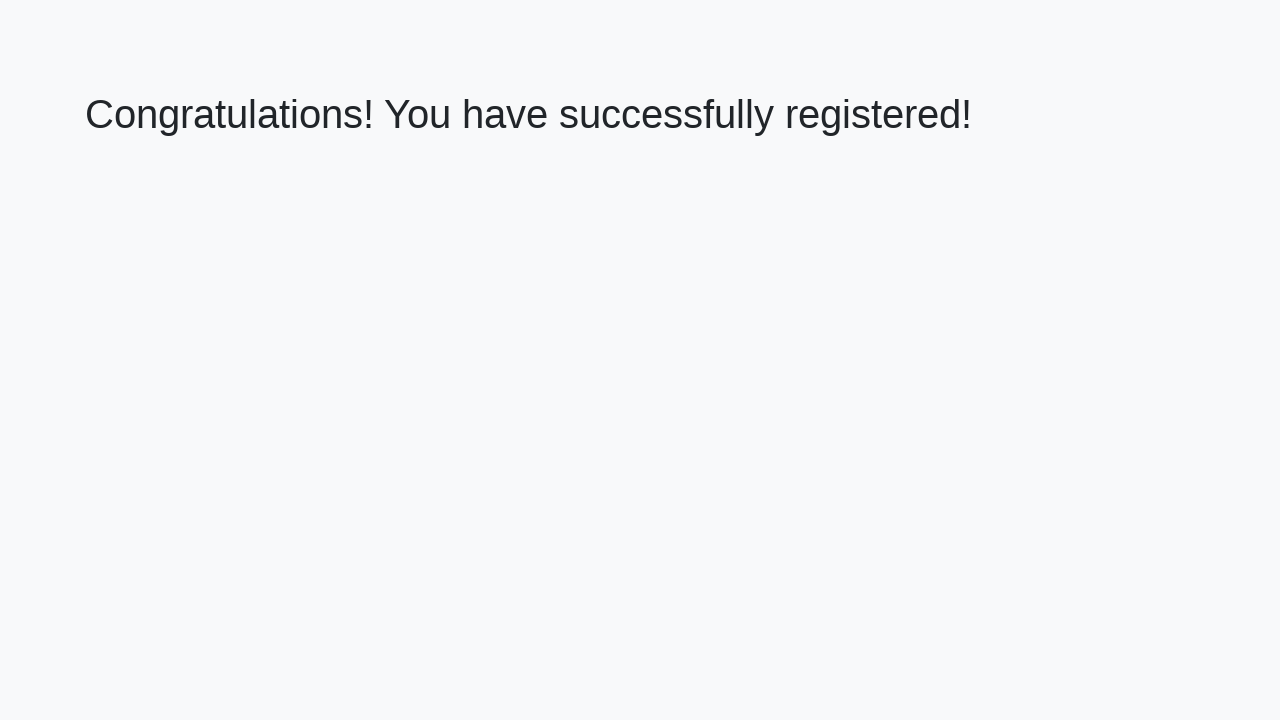

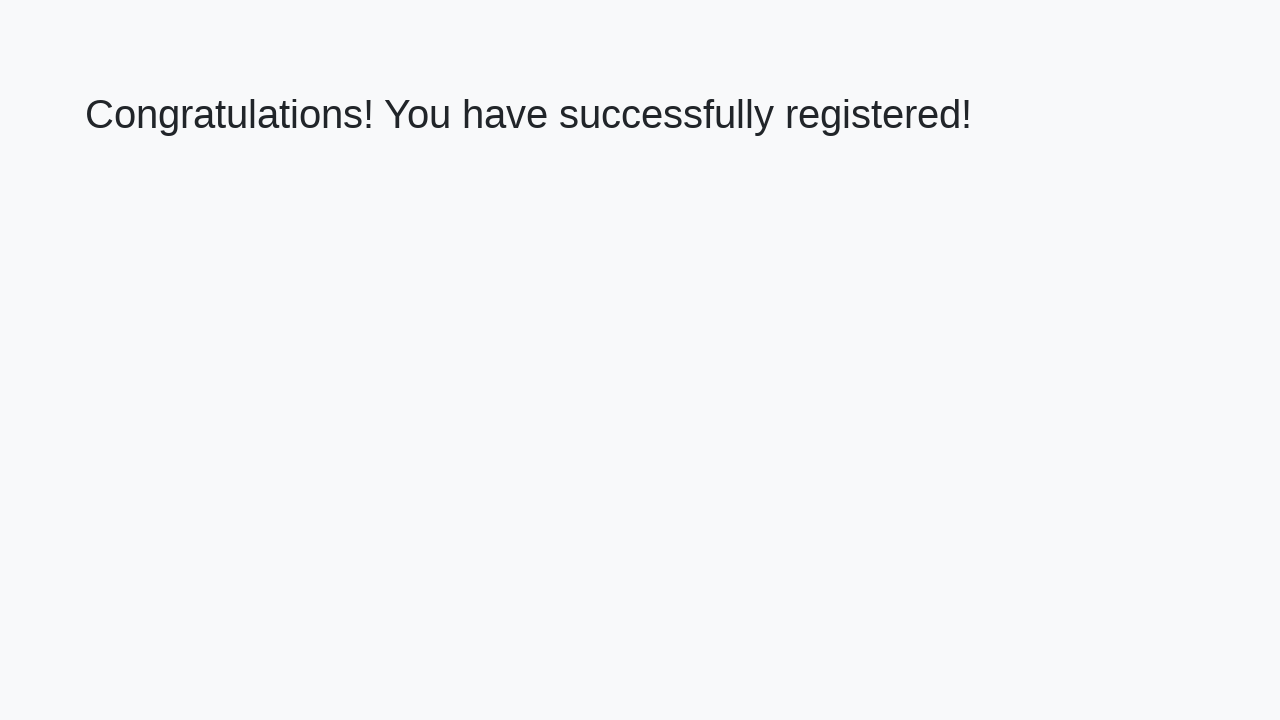